Tests mouse and keyboard events by typing text in the first name field, double-clicking to select it, copying the text with Ctrl+C, then pasting it into the last name field with Ctrl+V.

Starting URL: https://demo.automationtesting.in/Register.html

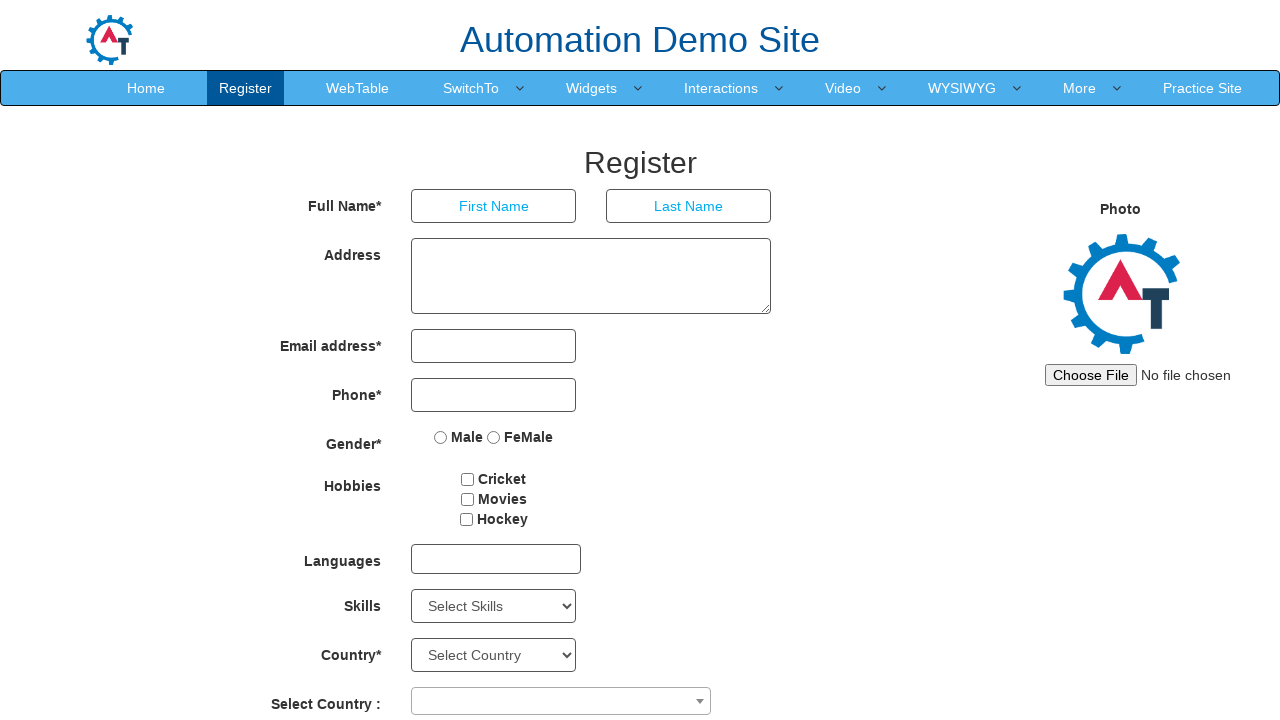

Navigated to registration page
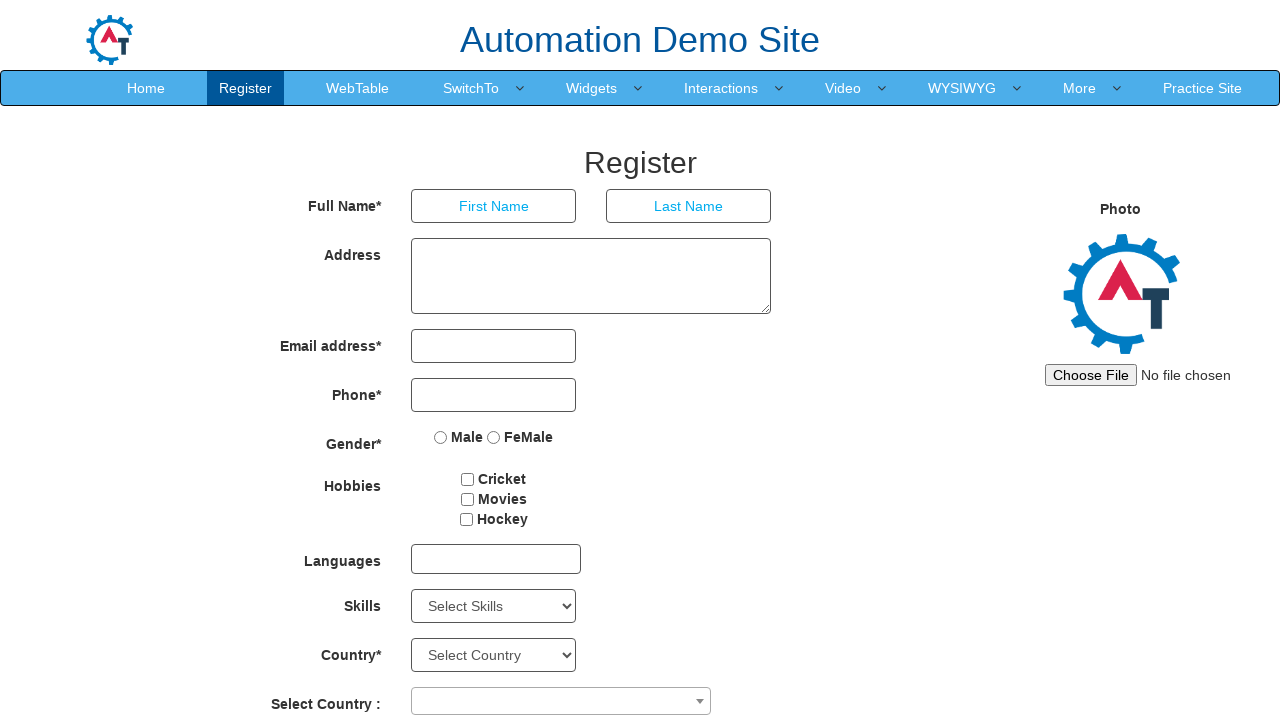

Filled first name field with 'Pune' on input[placeholder='First Name']
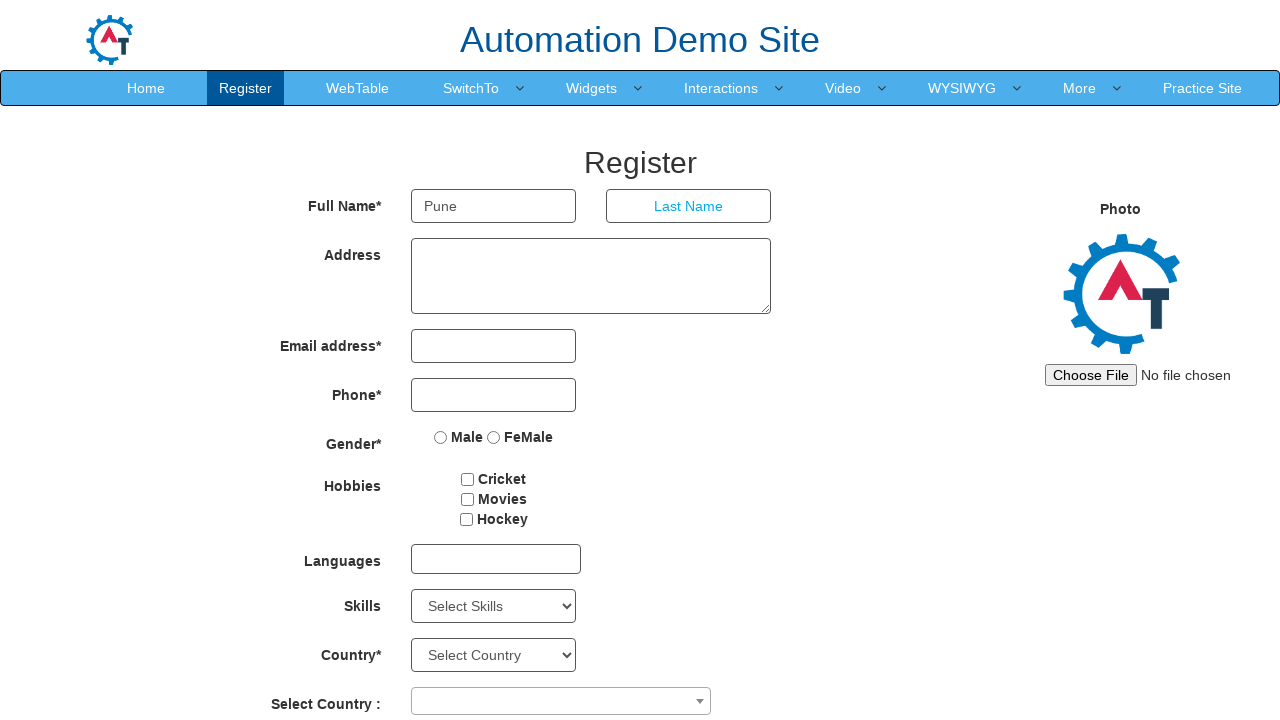

Double-clicked first name field to select the text at (494, 206) on input[placeholder='First Name']
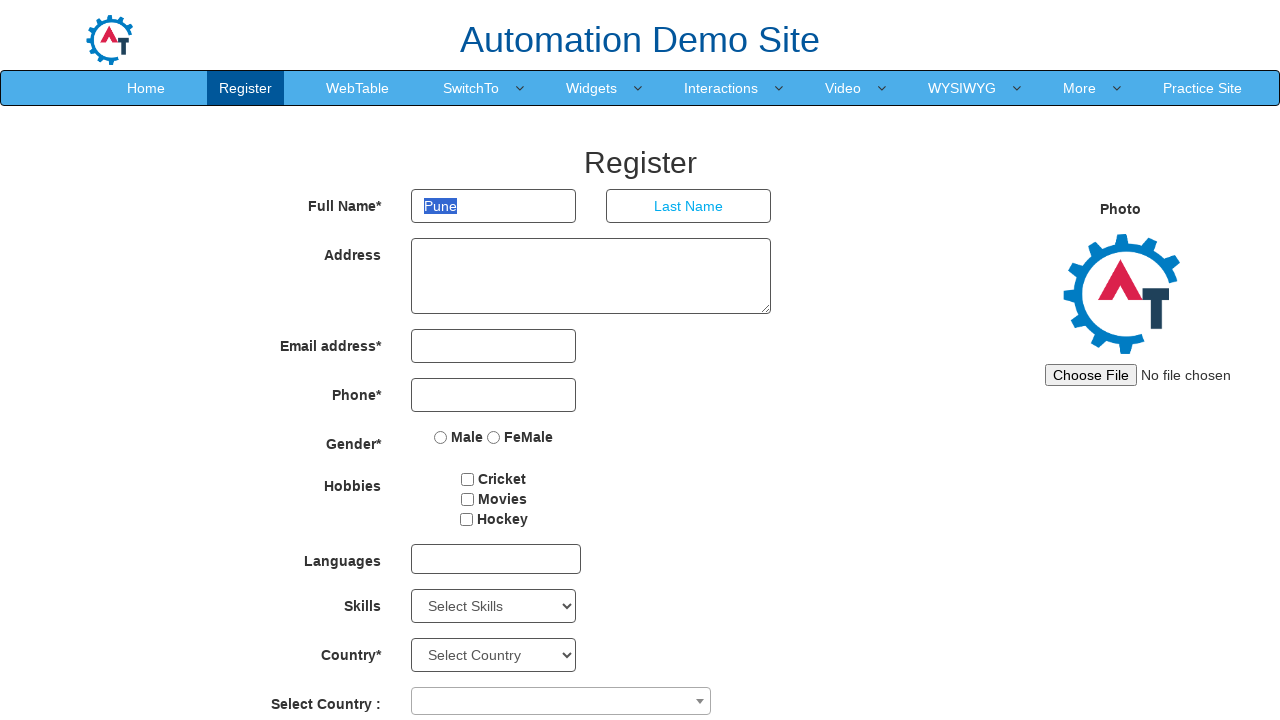

Copied selected text using Ctrl+C
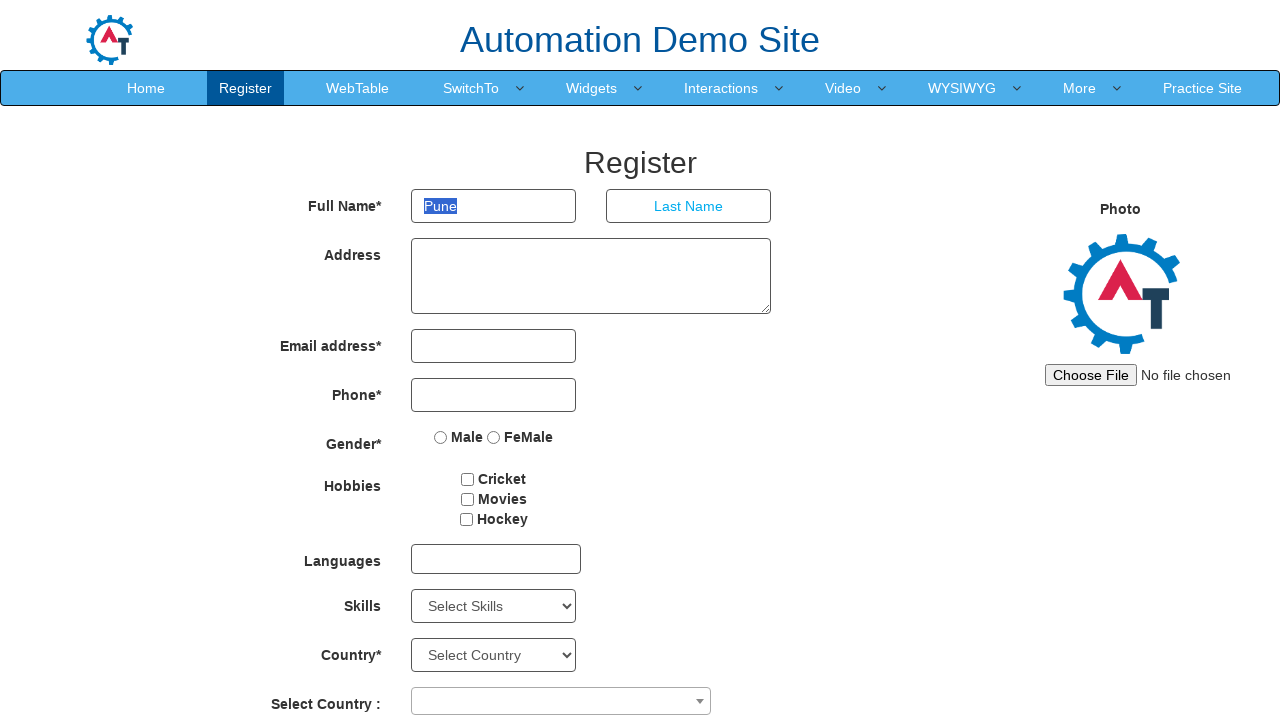

Clicked on last name field at (689, 206) on input[placeholder='Last Name']
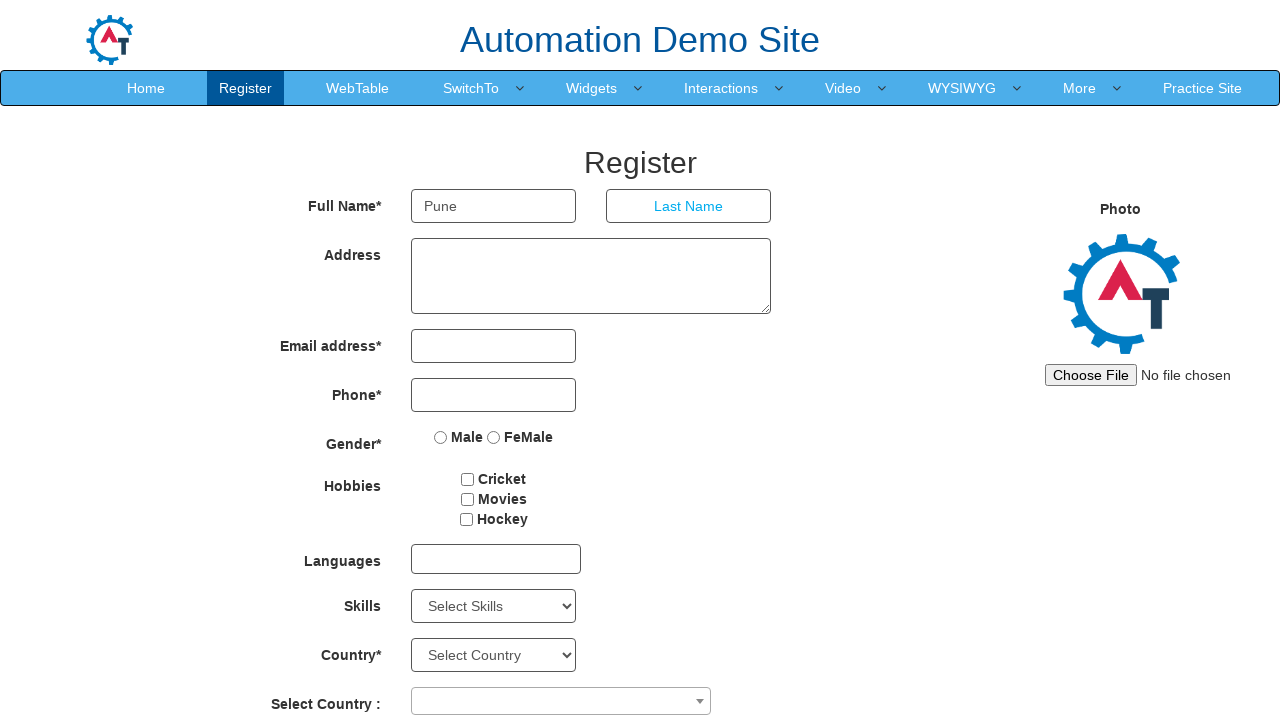

Pasted copied text into last name field using Ctrl+V
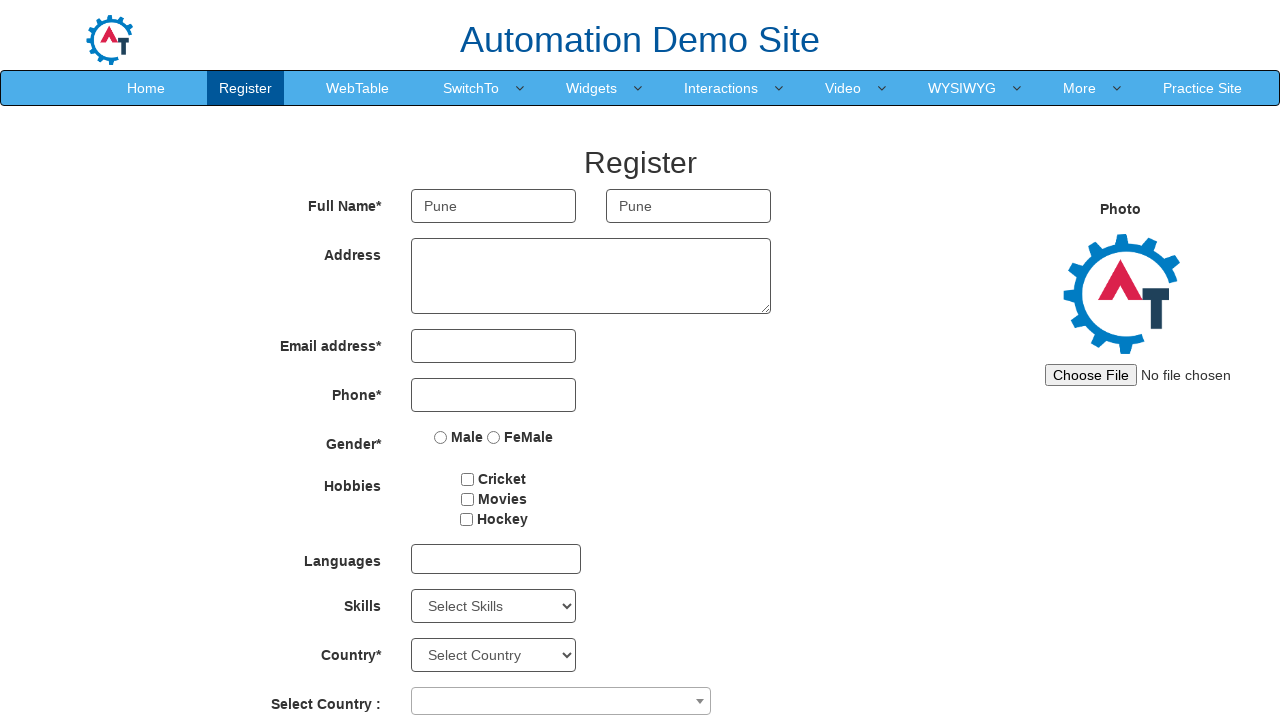

Waited 500ms for paste operation to complete
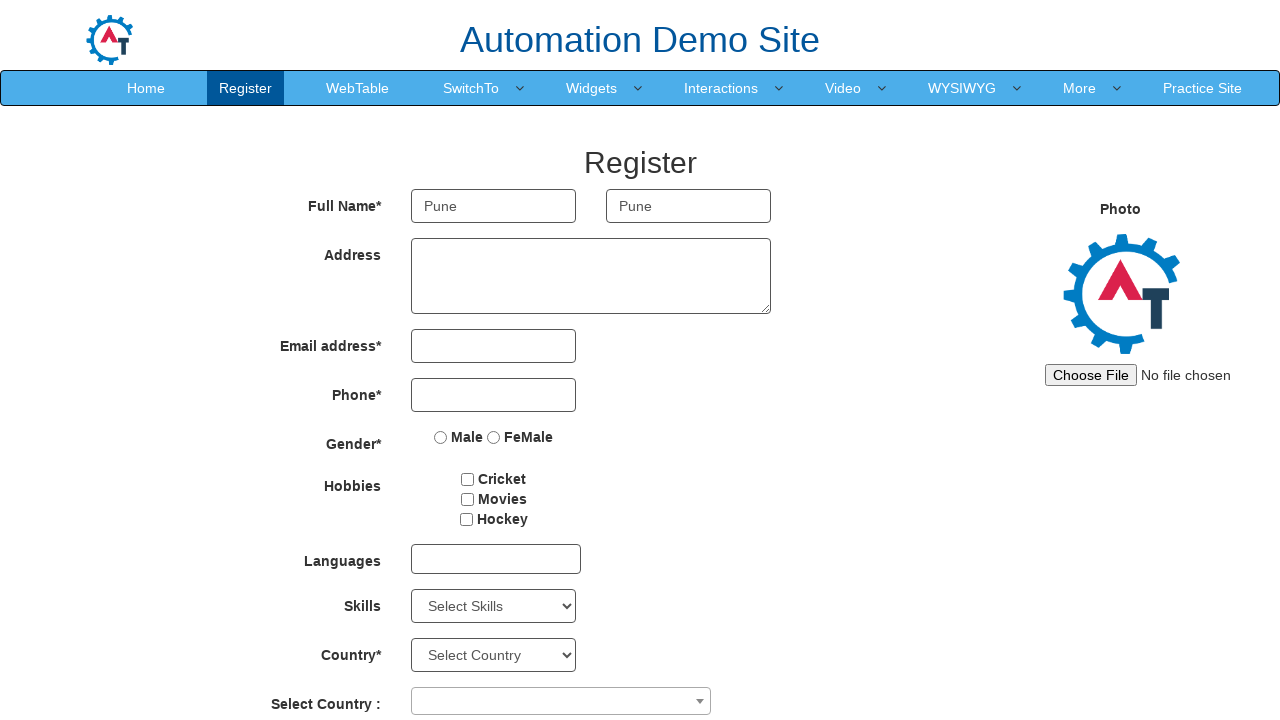

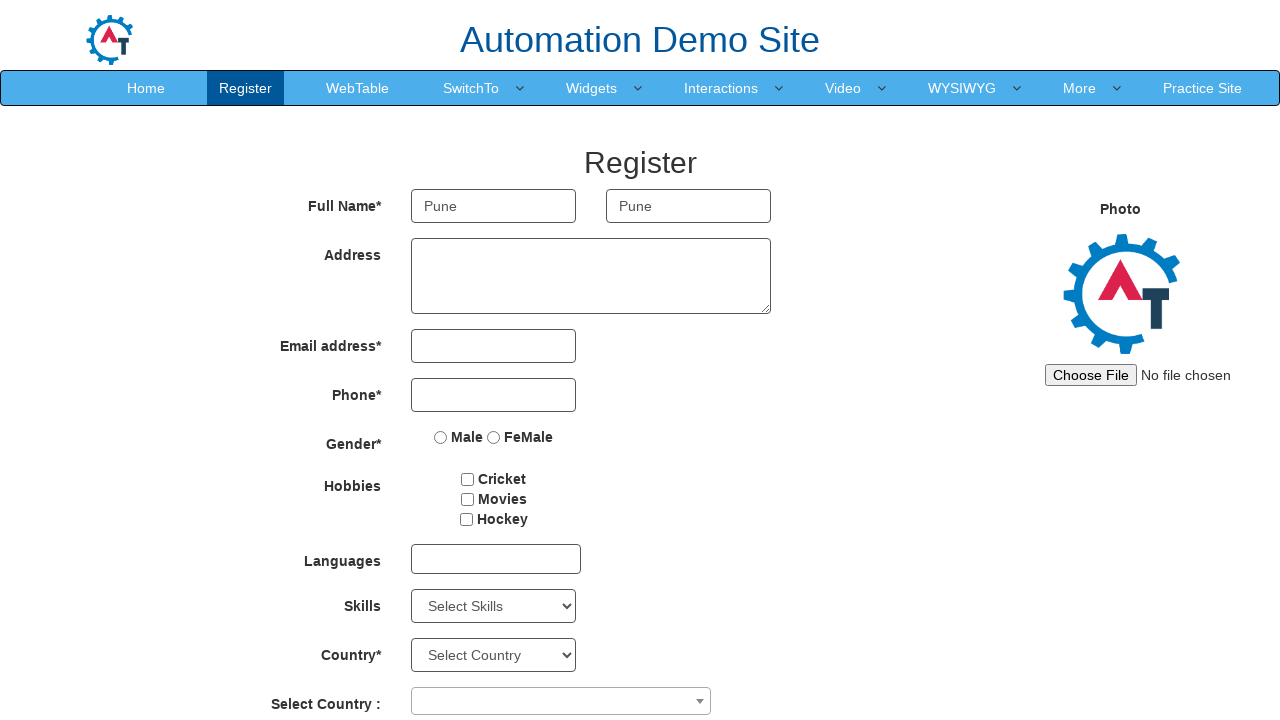